Navigates to getcalley.com and sets viewport to 1920x1080 resolution to verify page renders correctly at full HD resolution

Starting URL: https://www.getcalley.com/

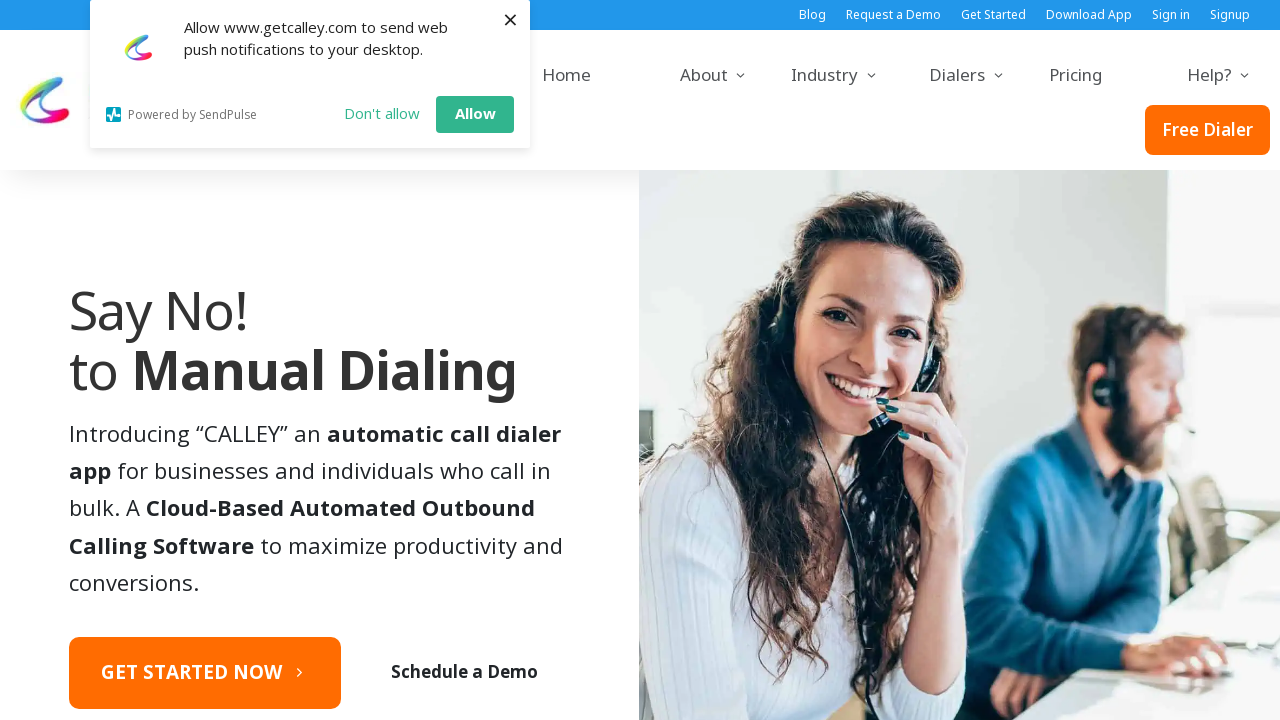

Set viewport to 1920x1080 resolution
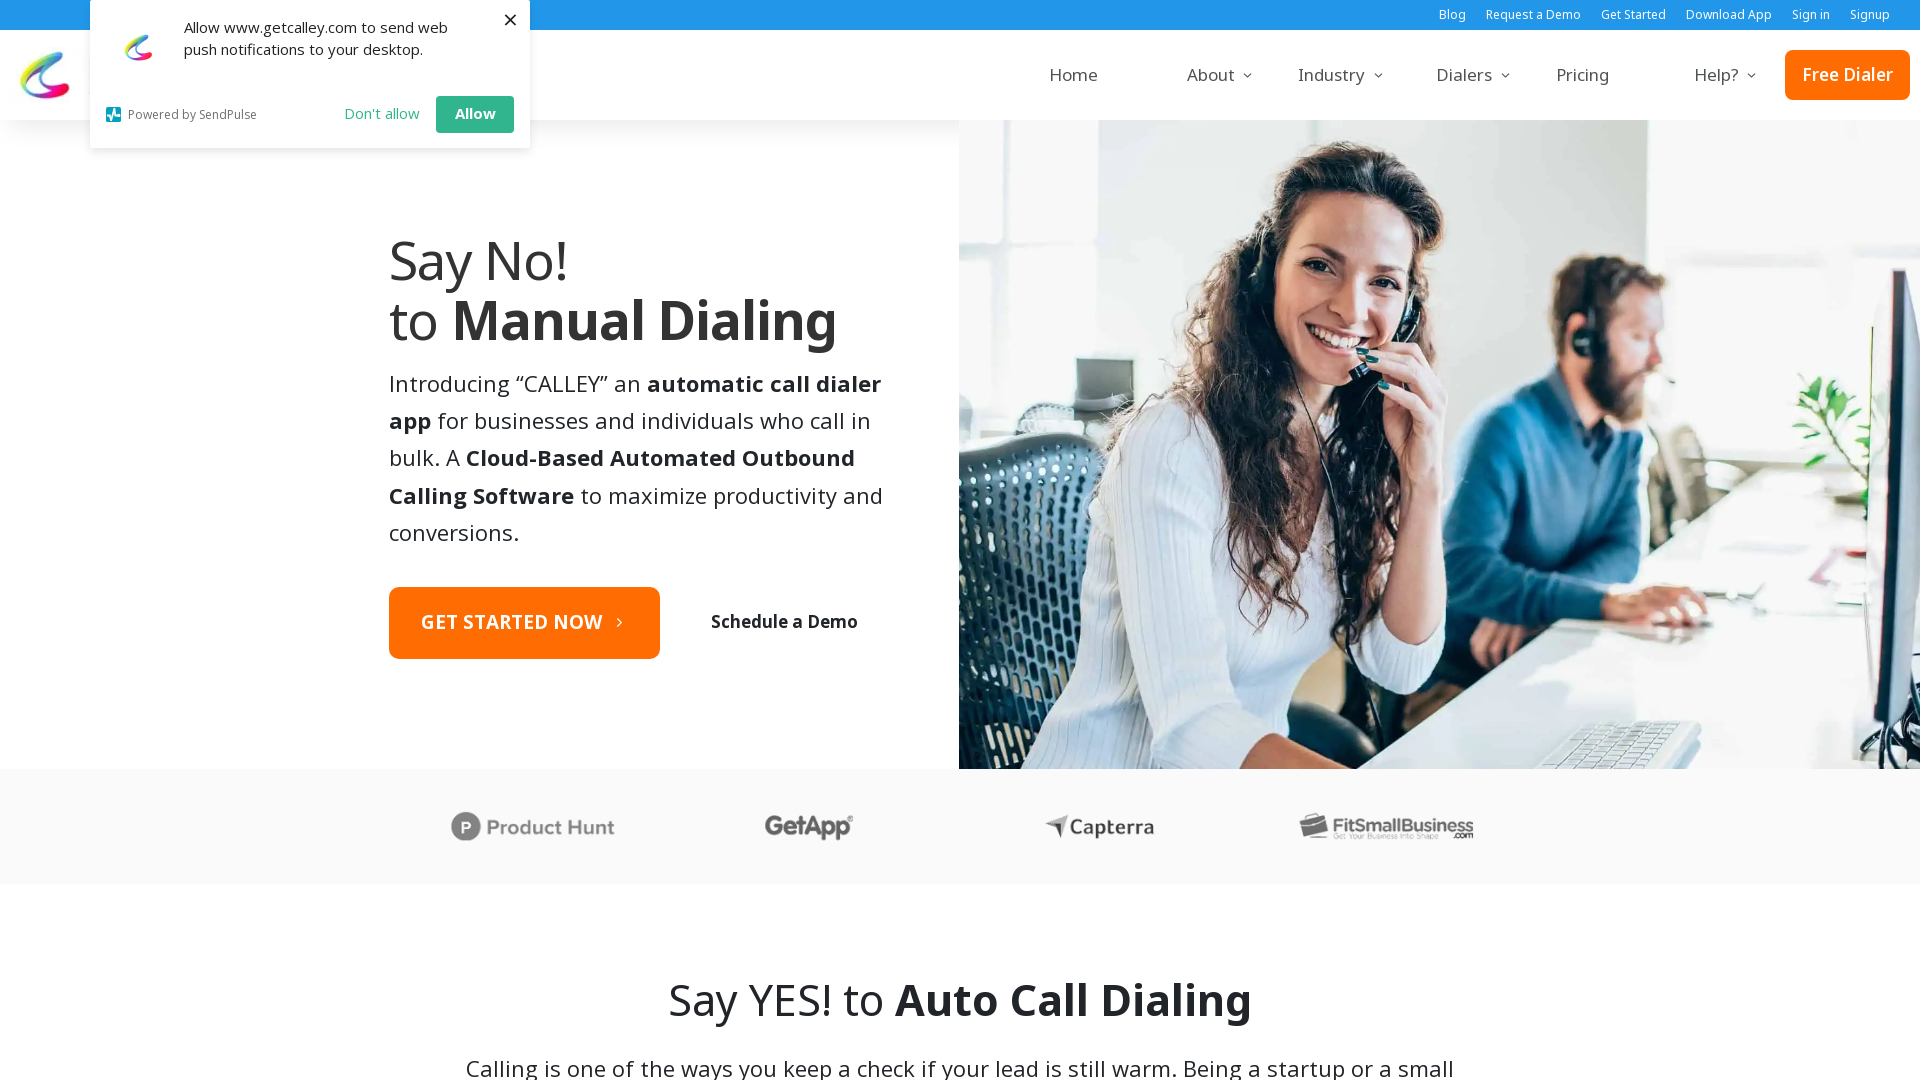

Page content loaded (networkidle state reached)
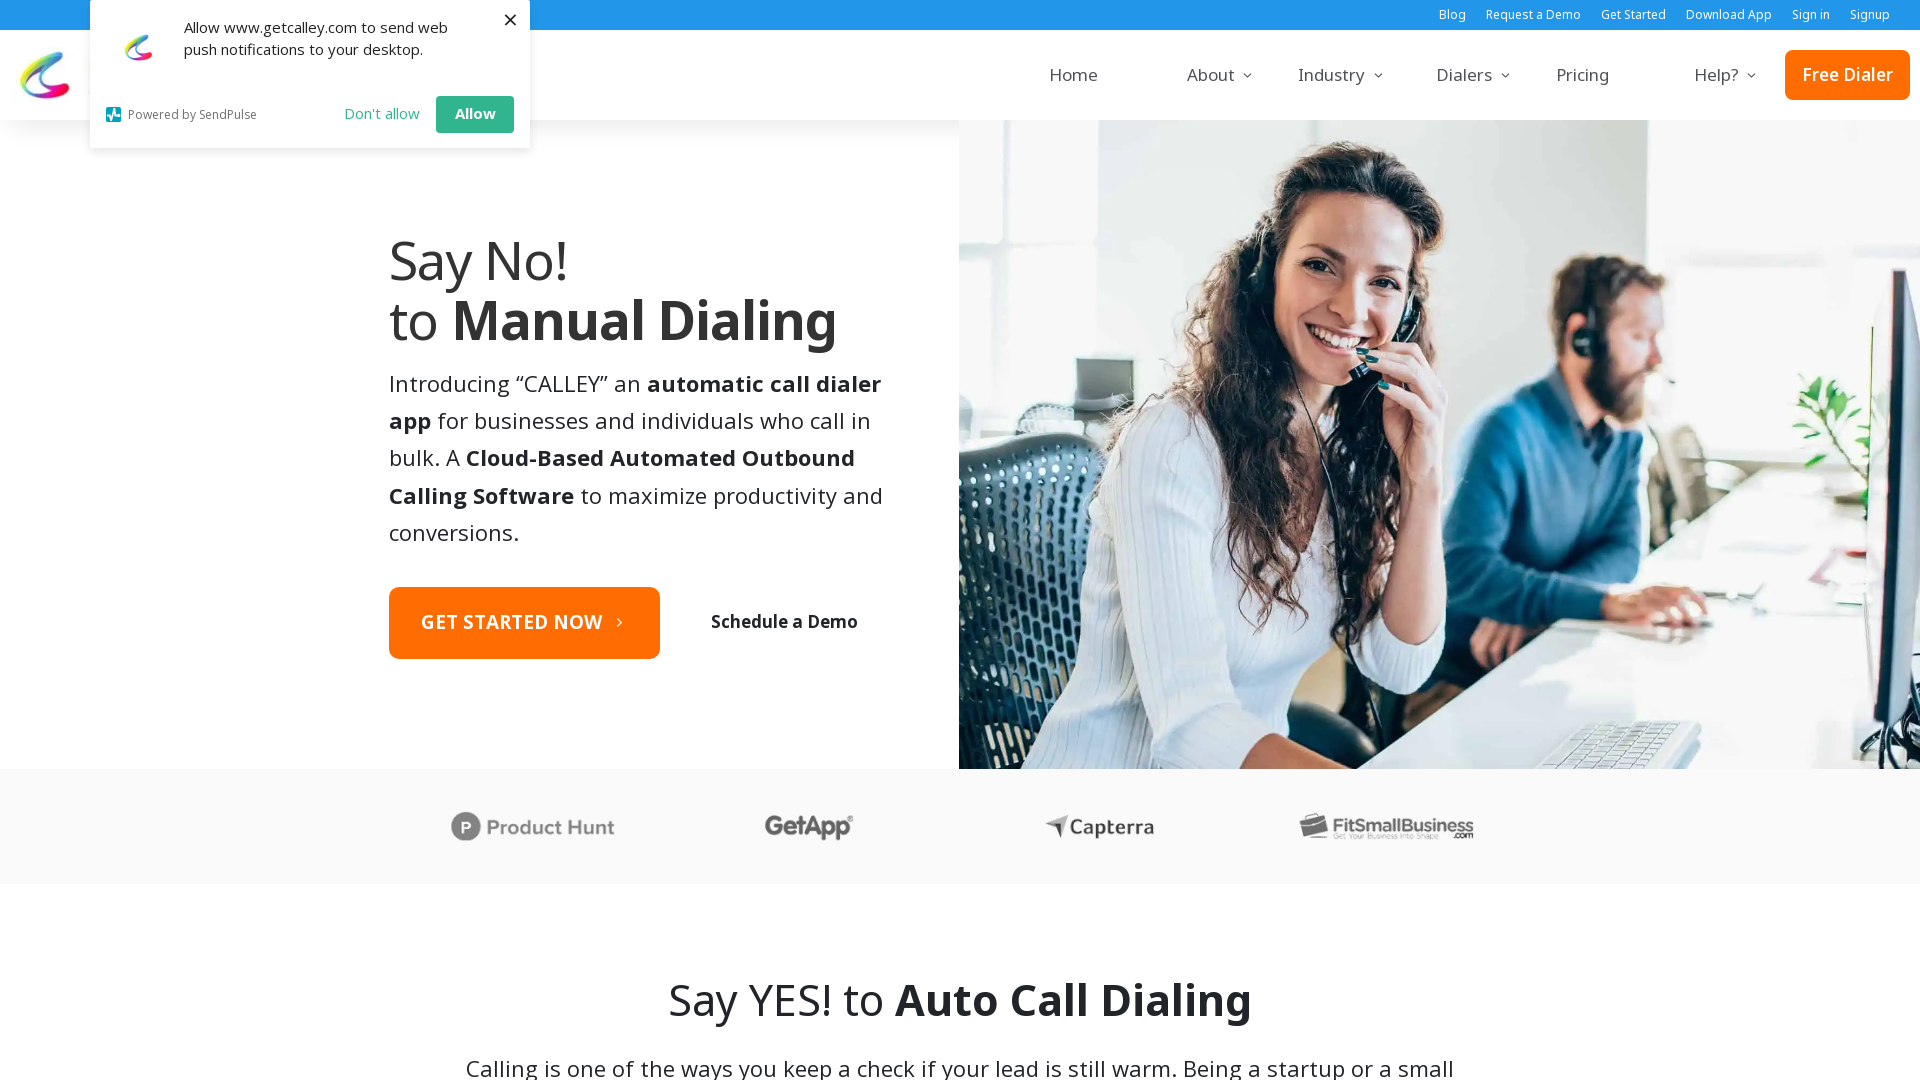

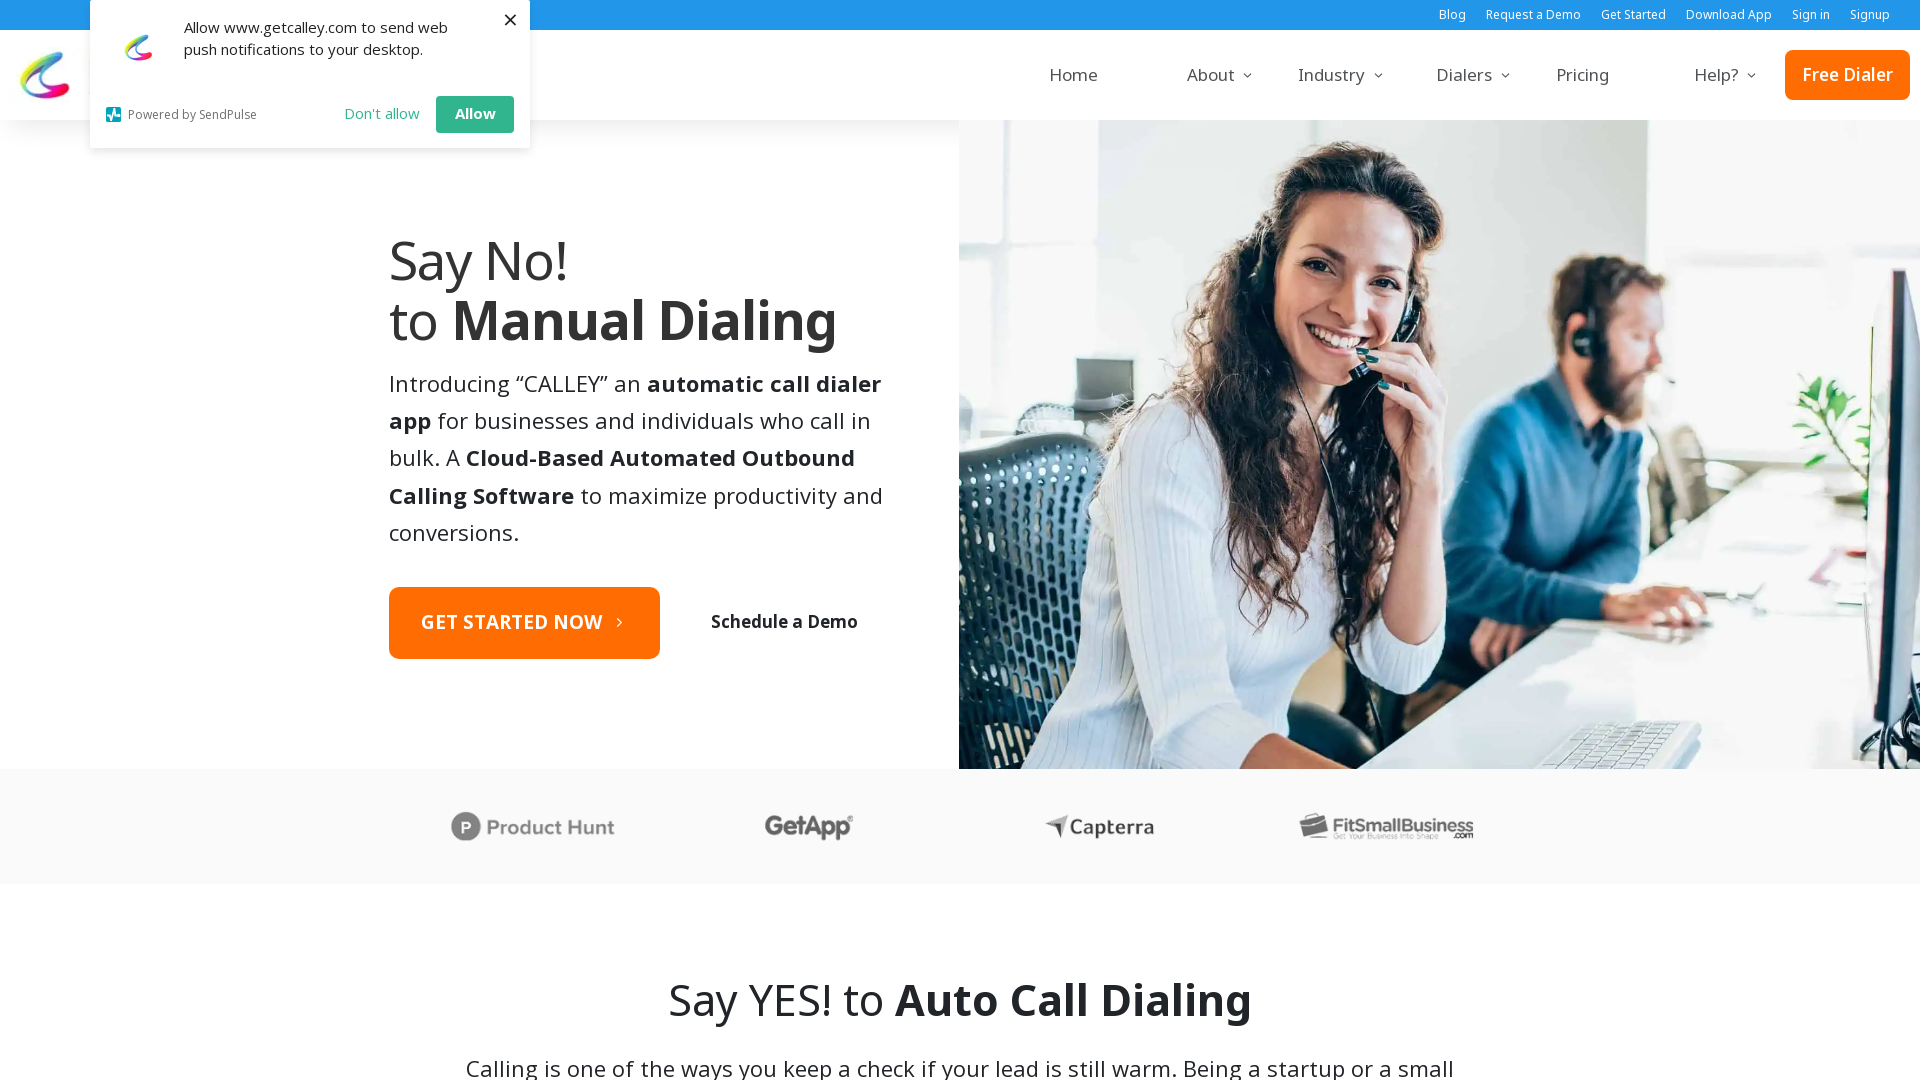